Tests radio button functionality by iterating through radio buttons and selecting the third one after verifying it is displayed and enabled

Starting URL: https://rahulshettyacademy.com/AutomationPractice/

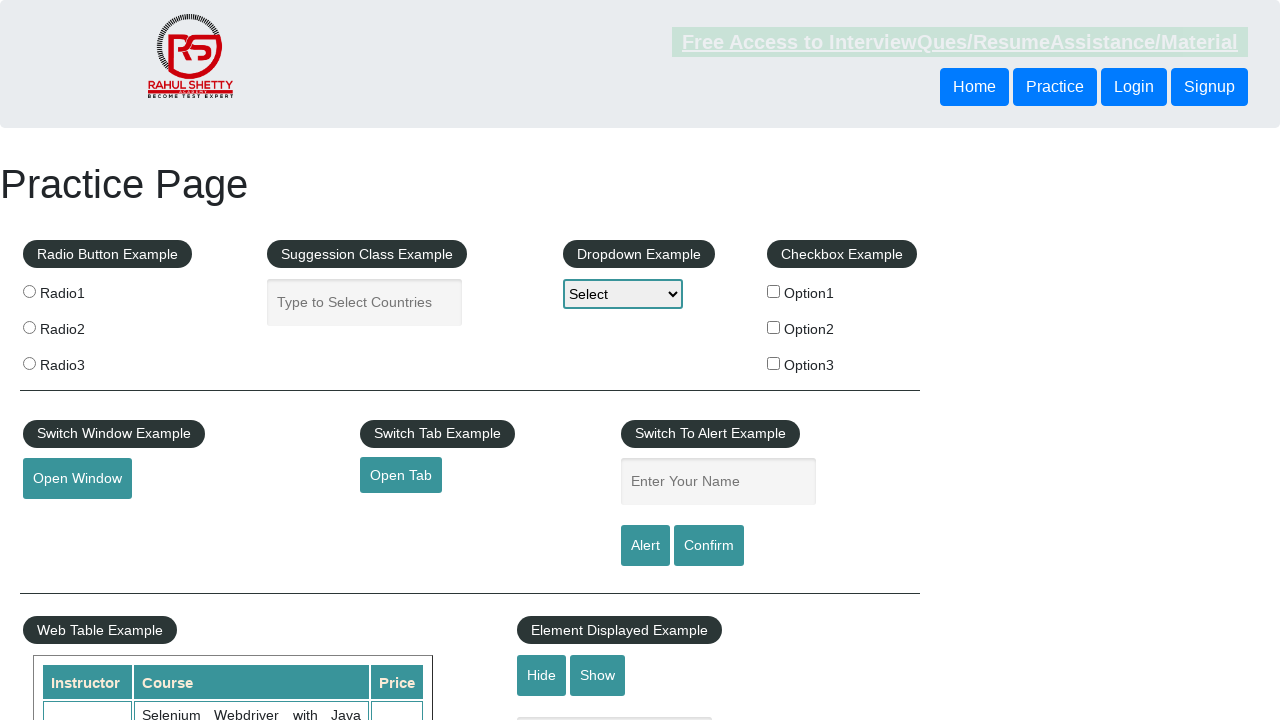

Located all radio buttons with class 'radioButton'
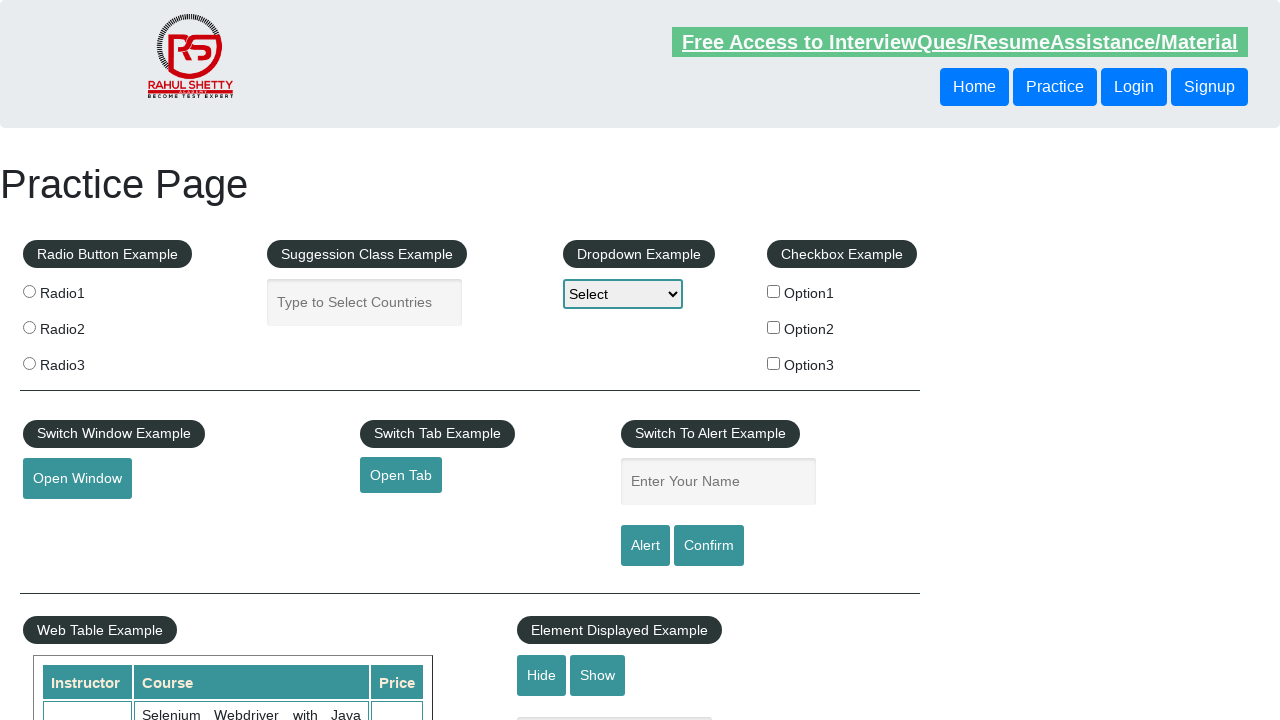

Verified third radio button is visible and enabled
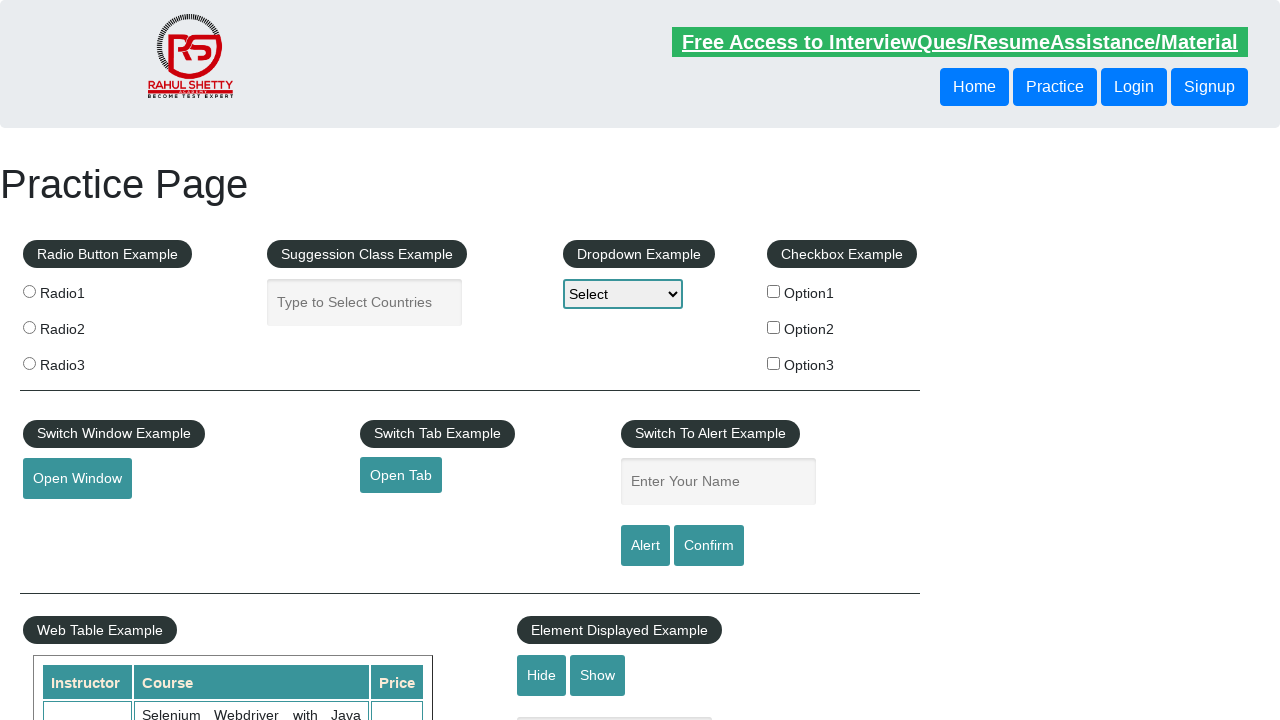

Clicked the third radio button at (29, 363) on .radioButton >> nth=2
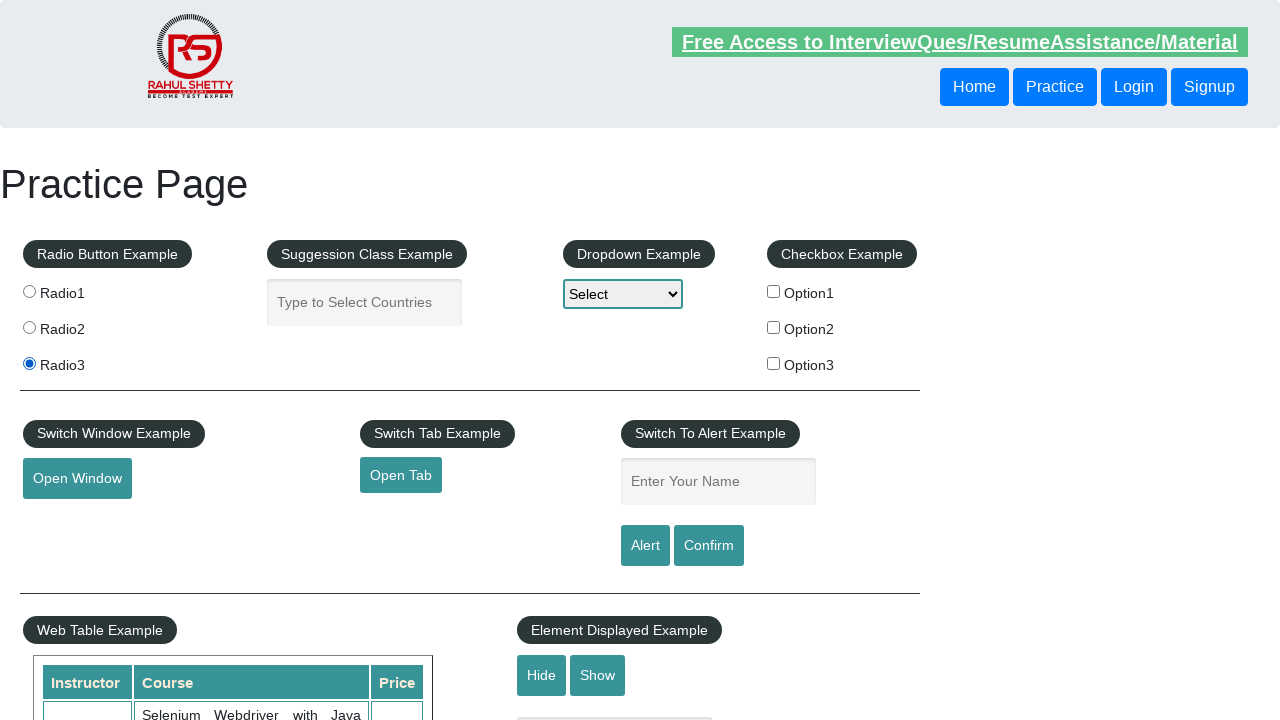

Confirmed third radio button is now selected after clicking
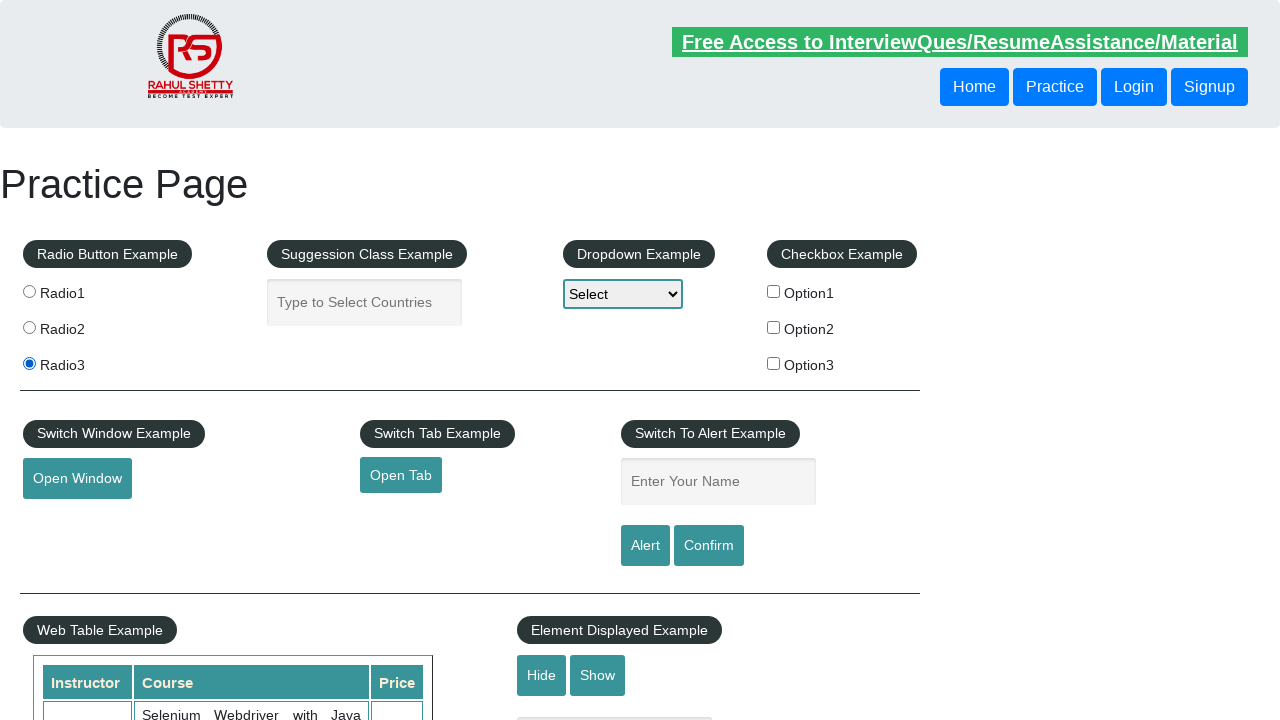

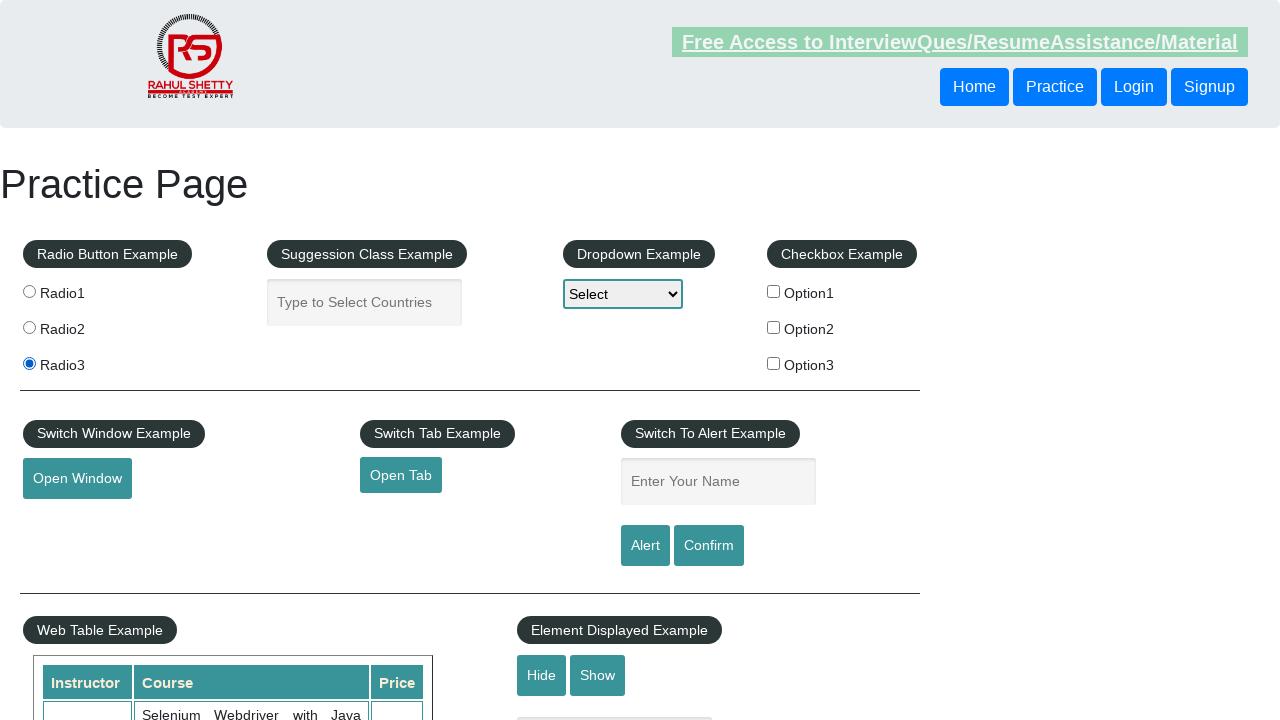